Tests drag and drop functionality by dragging a draggable element and dropping it onto a droppable target element

Starting URL: http://jqueryui.com/resources/demos/droppable/default.html

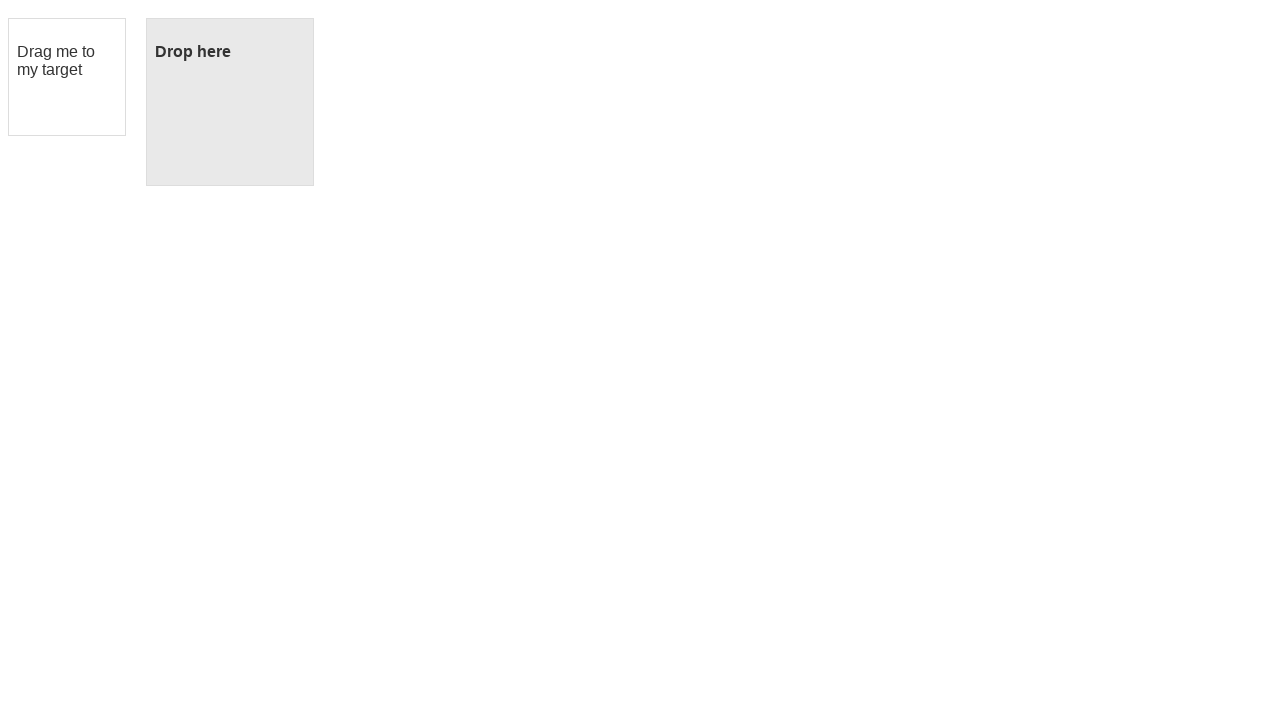

Located draggable element with id 'draggable'
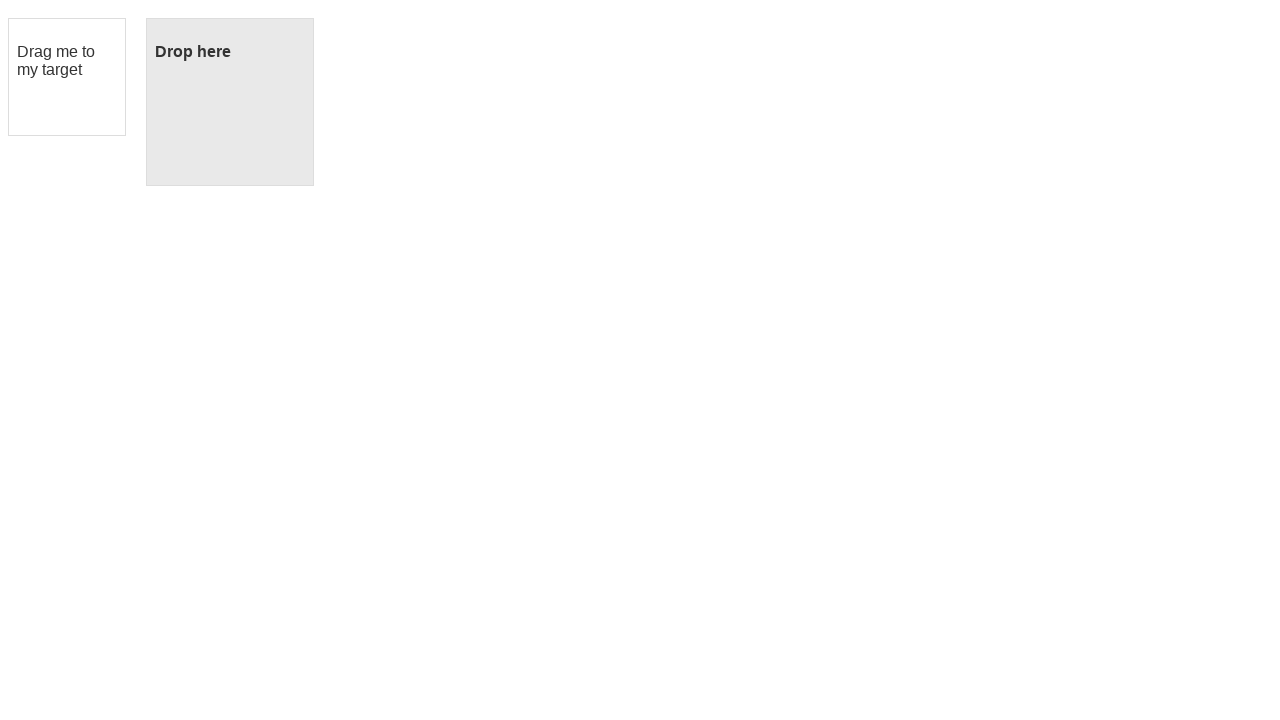

Located droppable target element with id 'droppable'
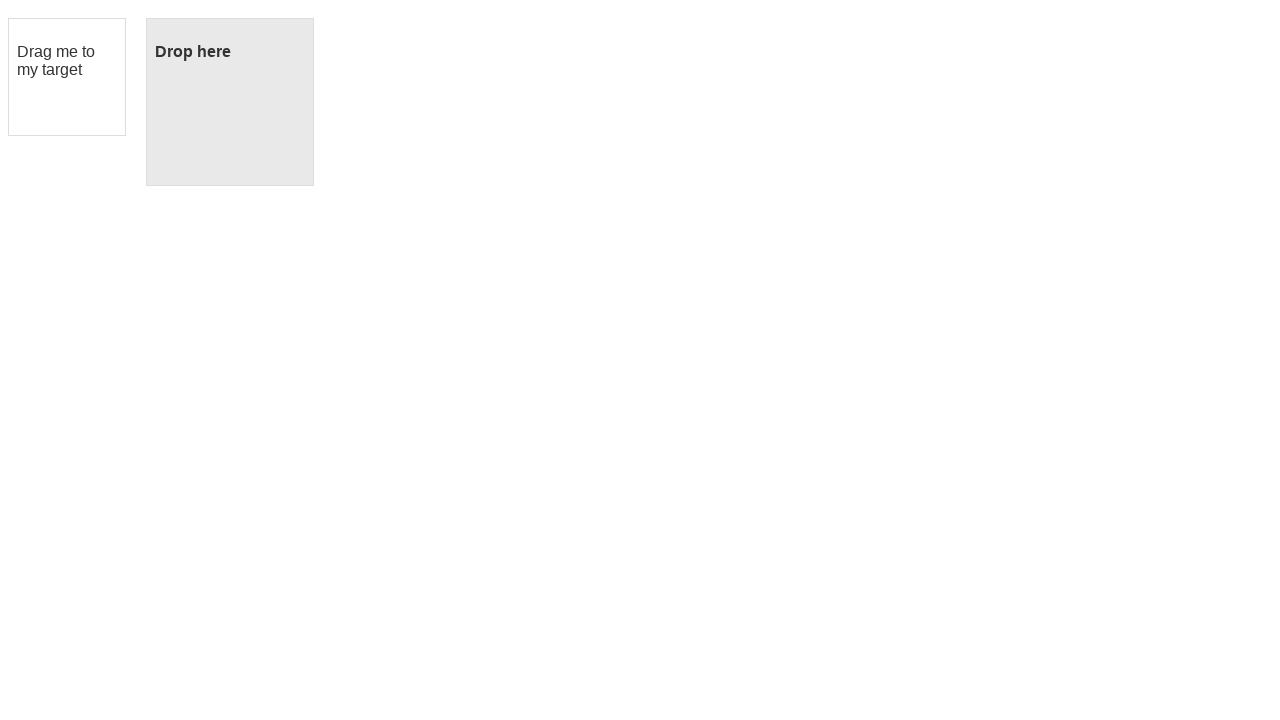

Dragged element from draggable to droppable target at (230, 102)
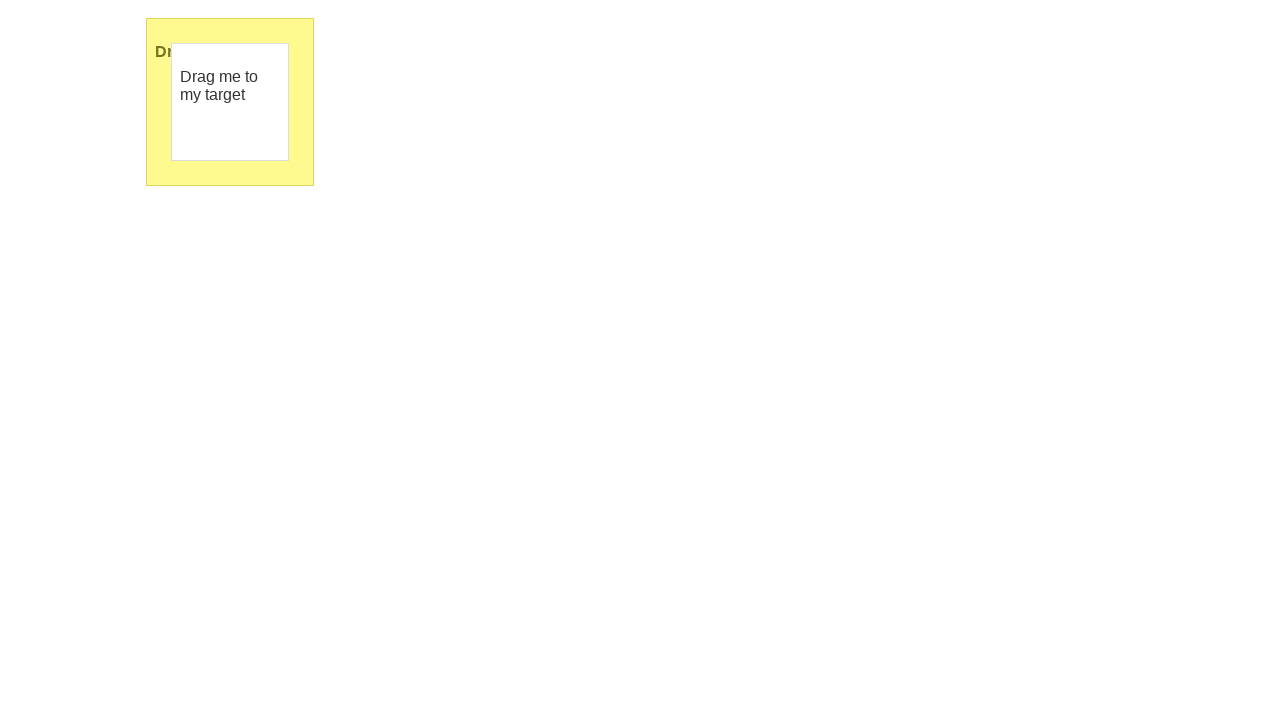

Verified successful drop - 'Dropped!' text appeared in target element
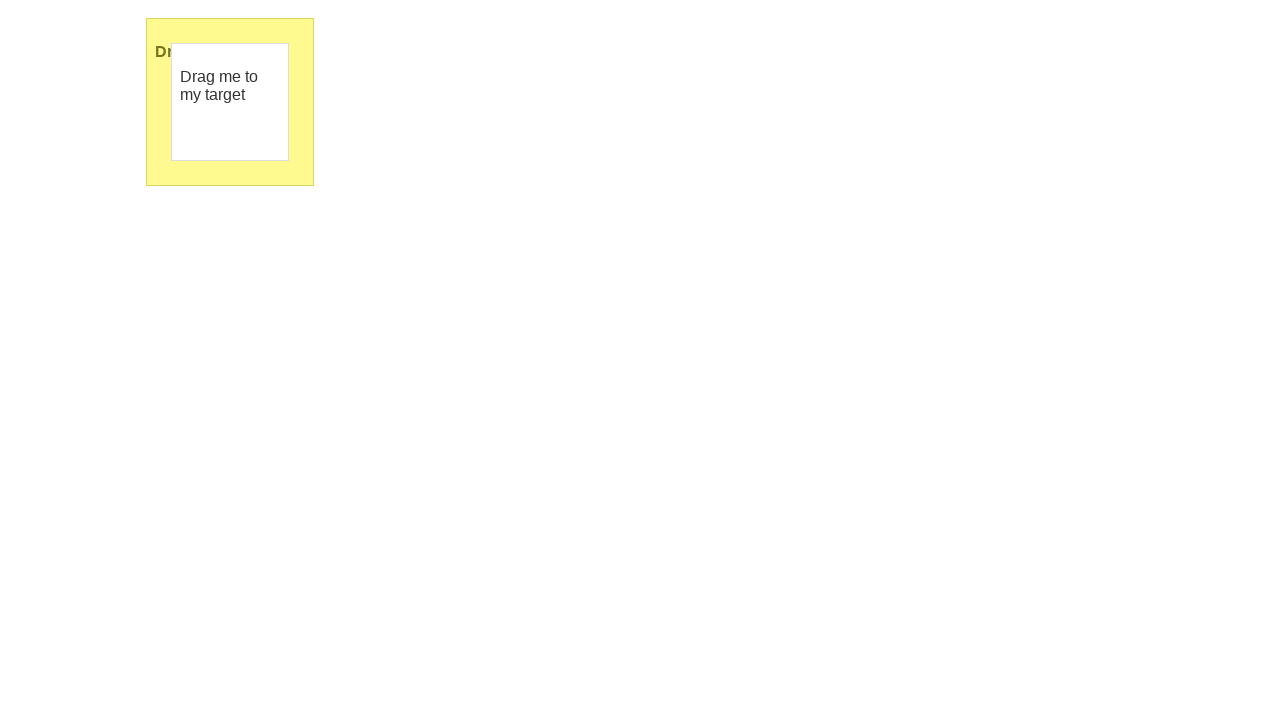

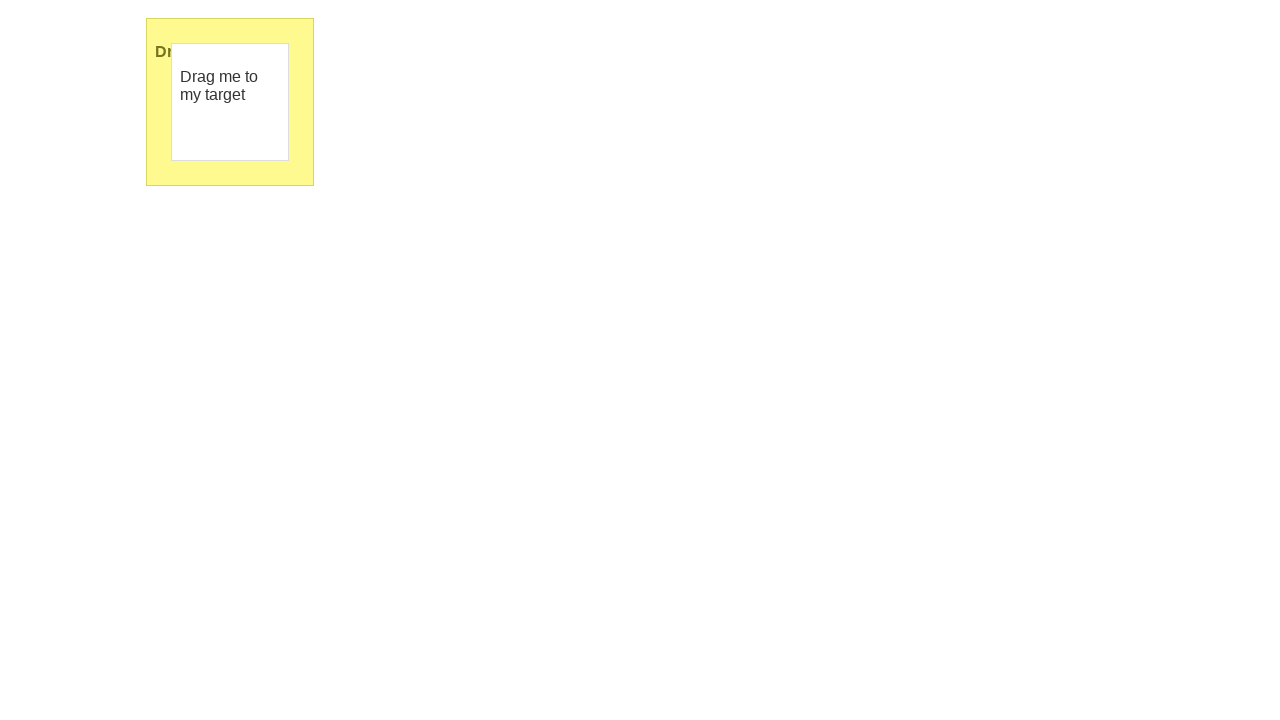